Tests mouse hover action by hovering over an element and verifying hover status is displayed

Starting URL: https://www.selenium.dev/selenium/web/mouse_interaction.html

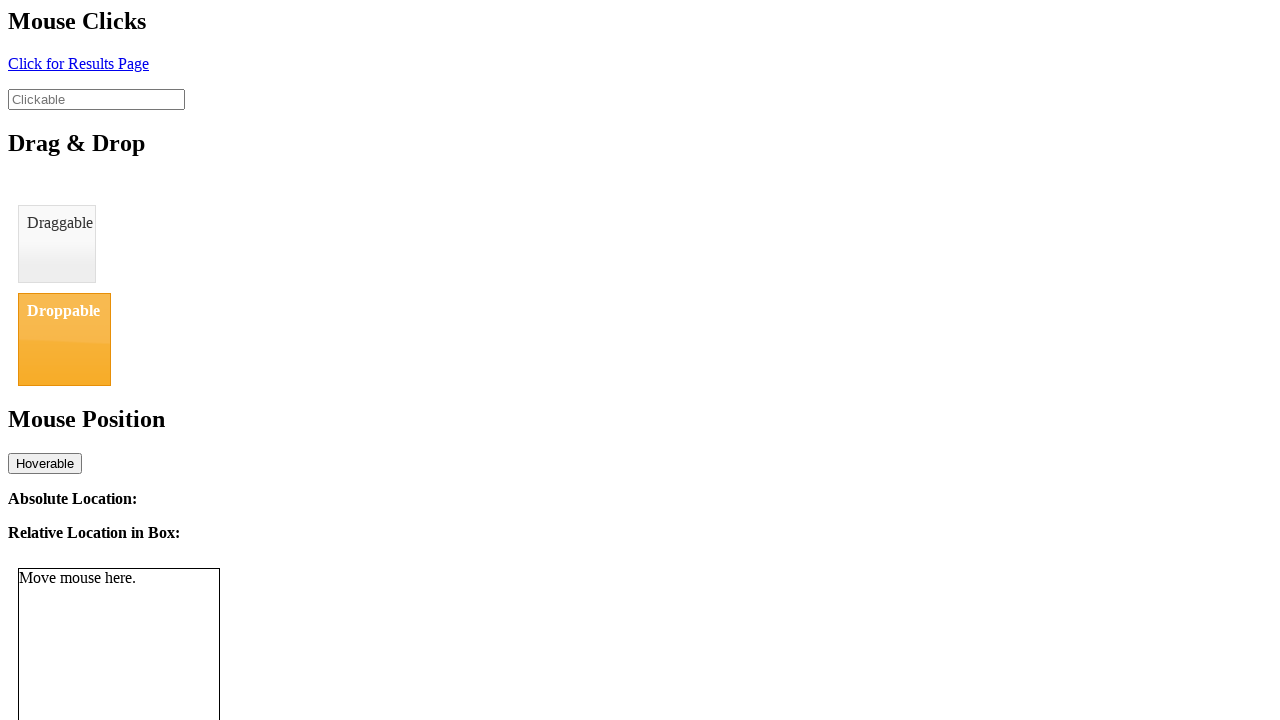

Hovered over the hover element at (45, 463) on #hover
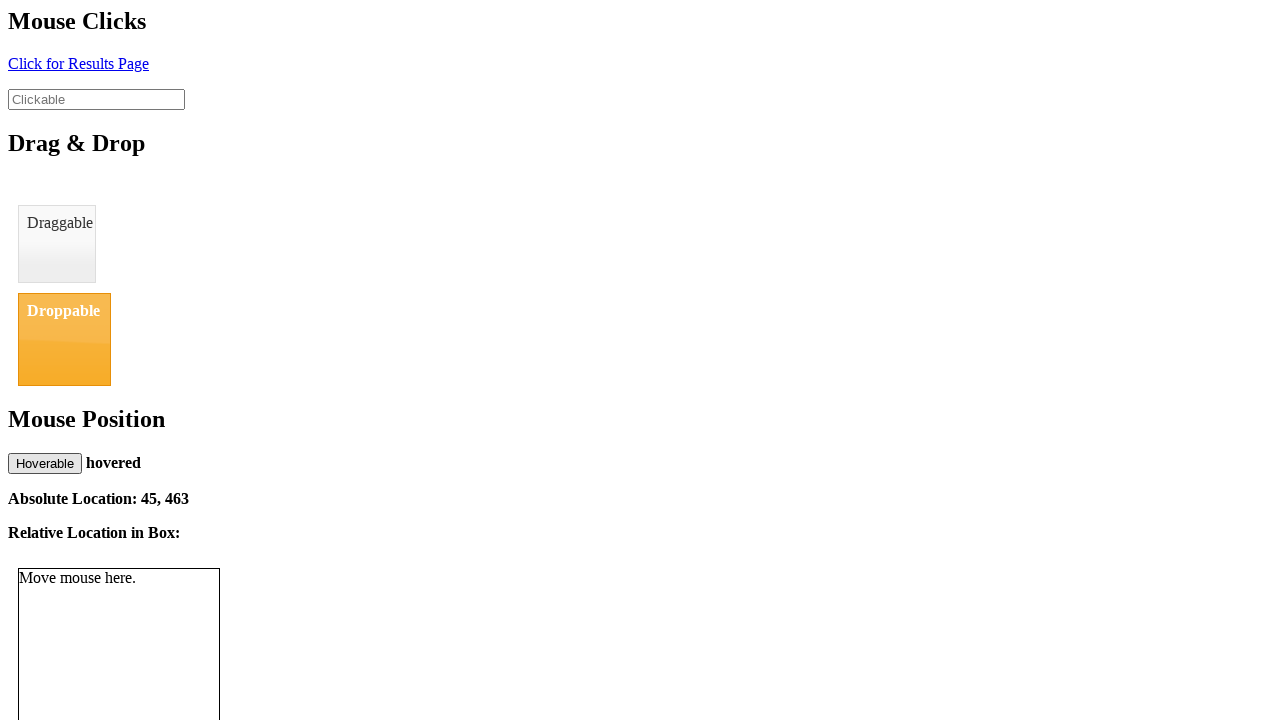

Move status element is now visible after hover
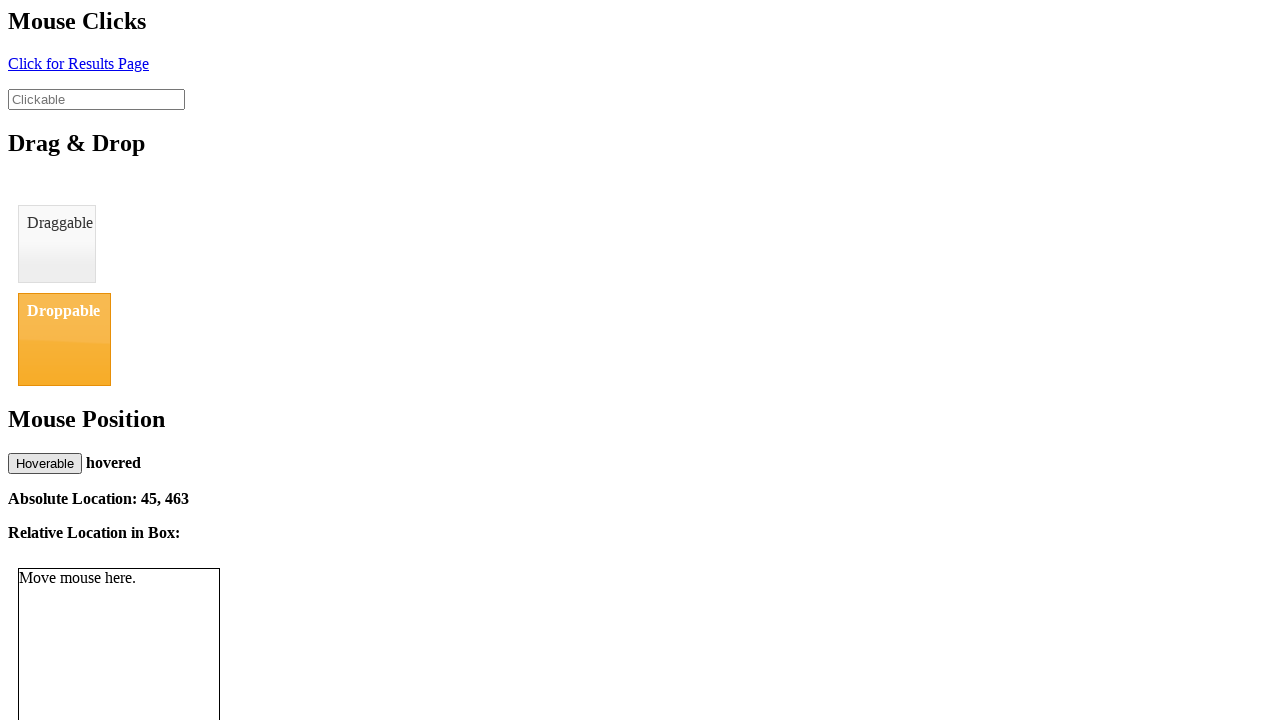

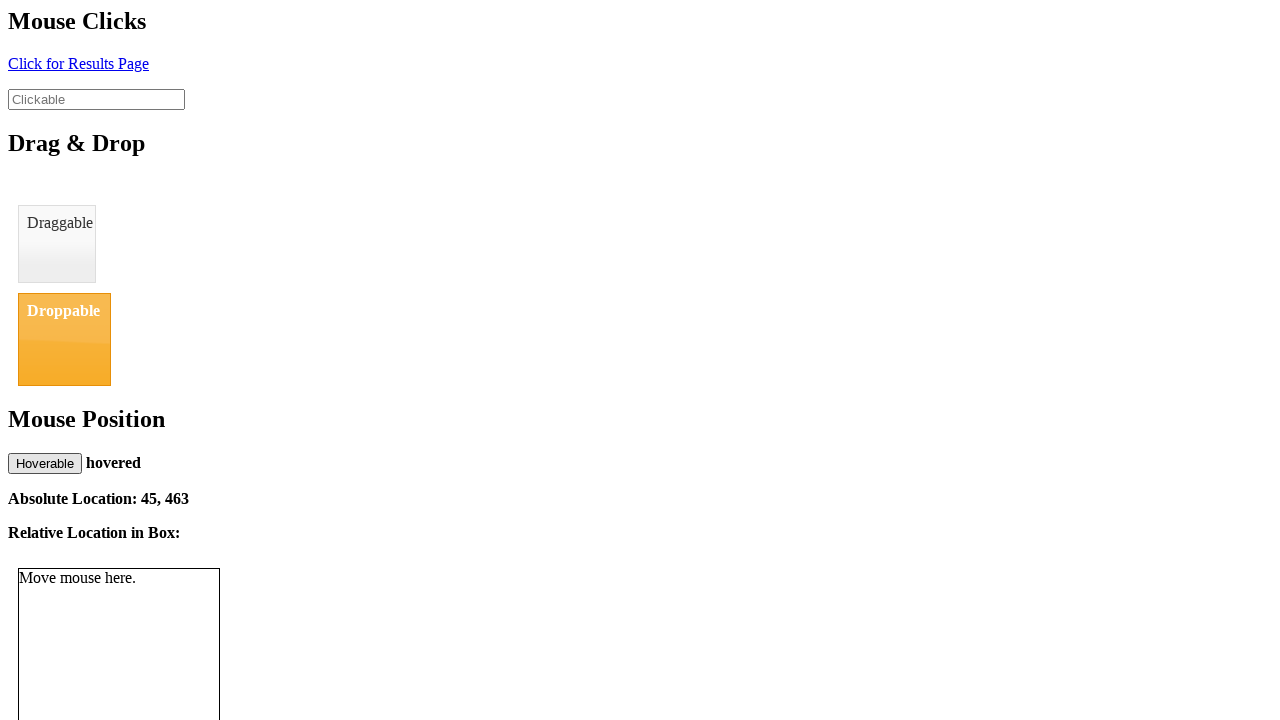